Generates 5 paragraphs of Lorem Ipsum text and checks if they contain the word "lorem"

Starting URL: https://lipsum.com/

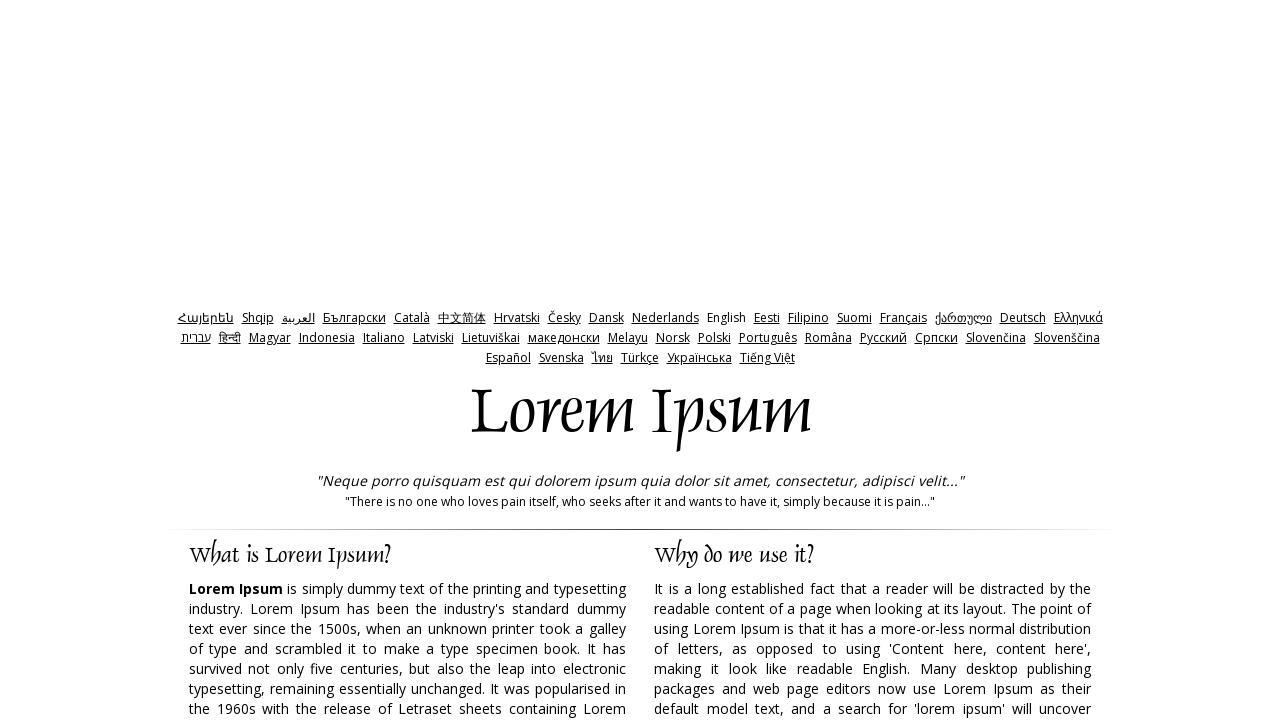

Cleared the amount input field on //input[@name='amount']
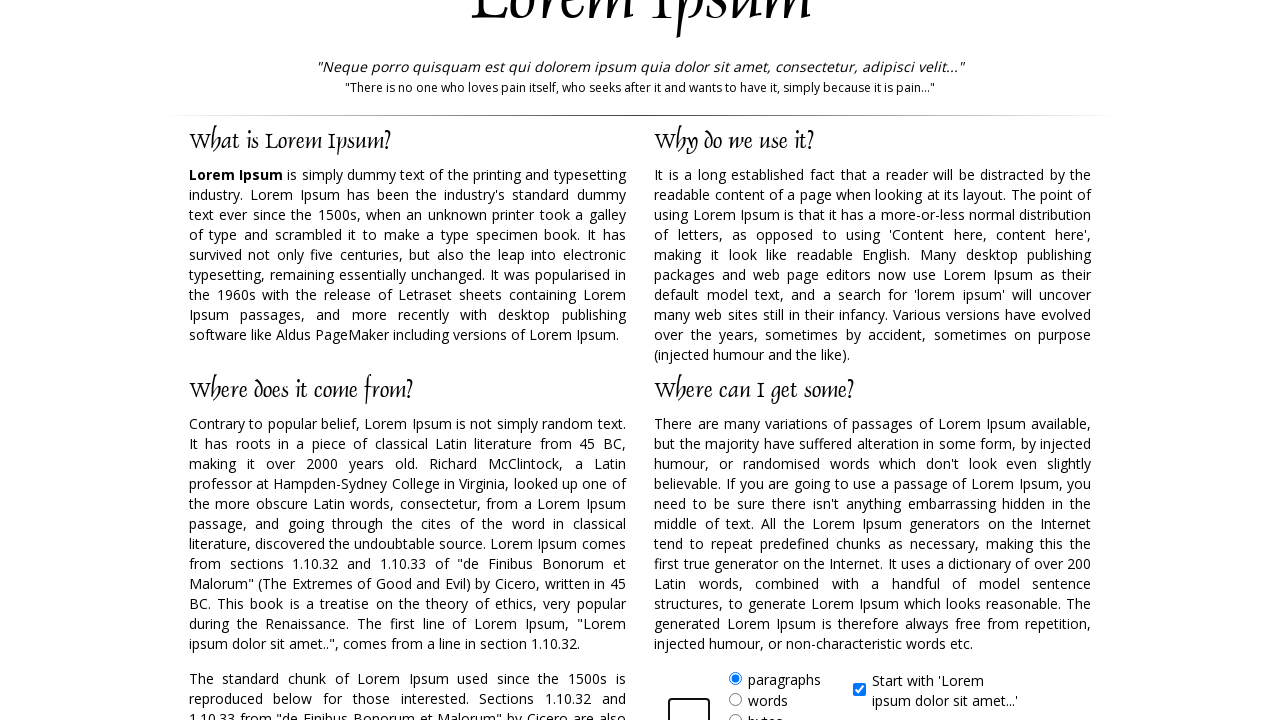

Set amount field to 5 paragraphs on //input[@name='amount']
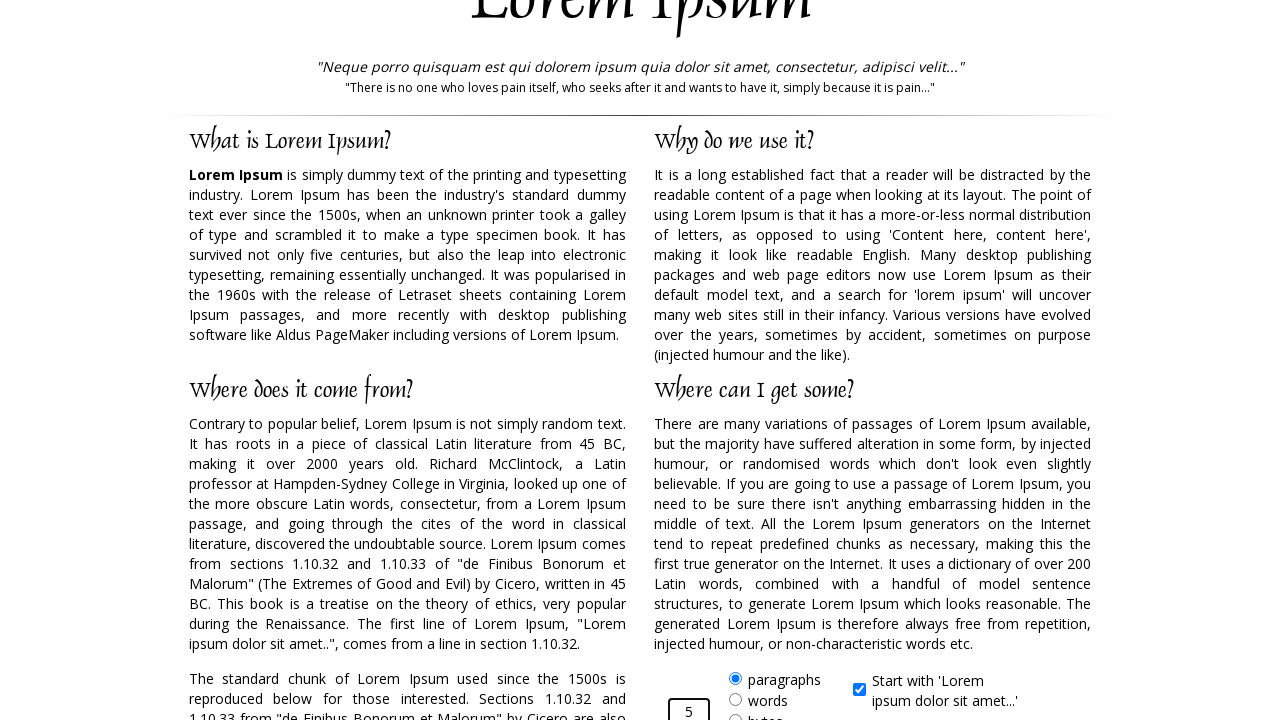

Clicked generate button to create Lorem Ipsum text at (958, 361) on xpath=//input[@name='generate']
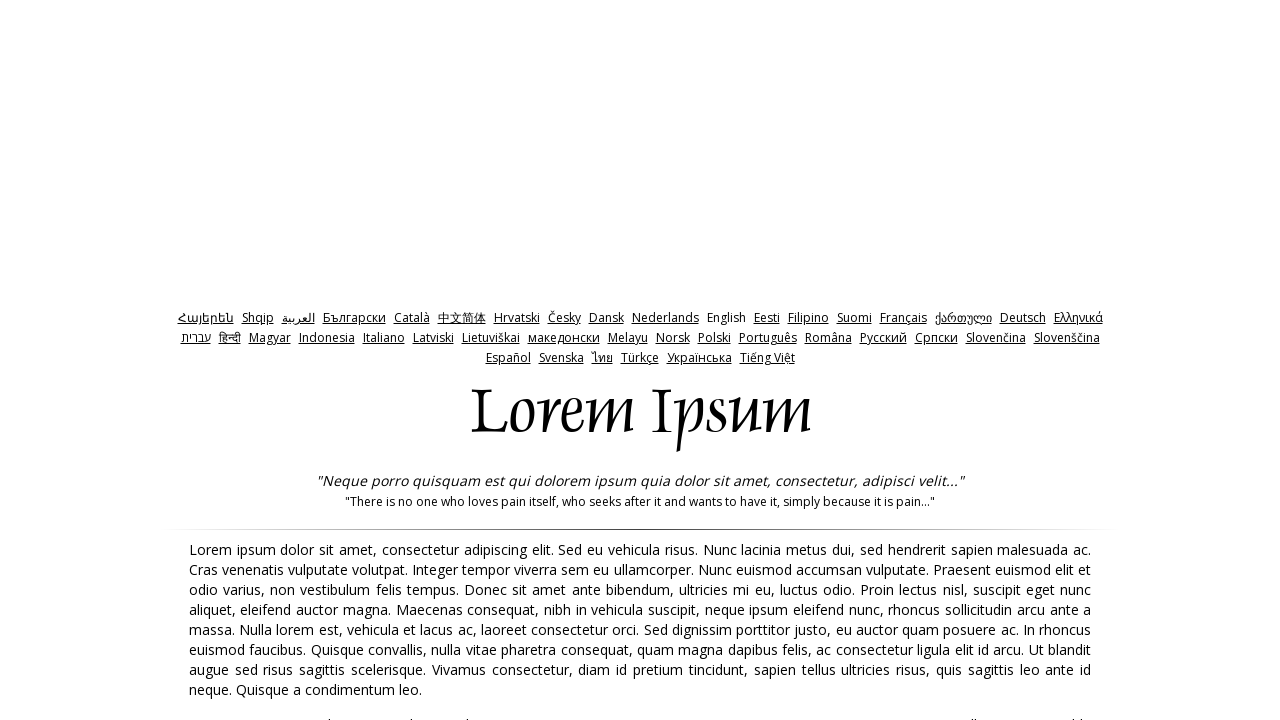

Paragraph 1 loaded and verified
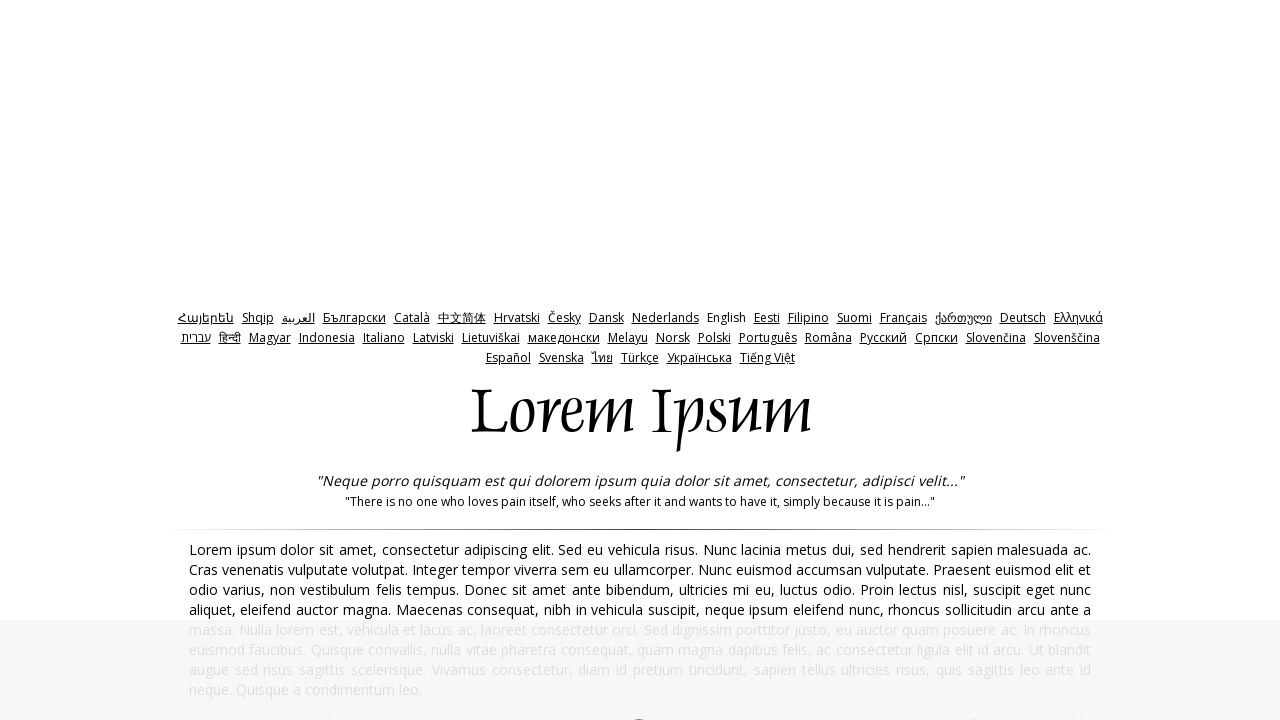

Paragraph 2 loaded and verified
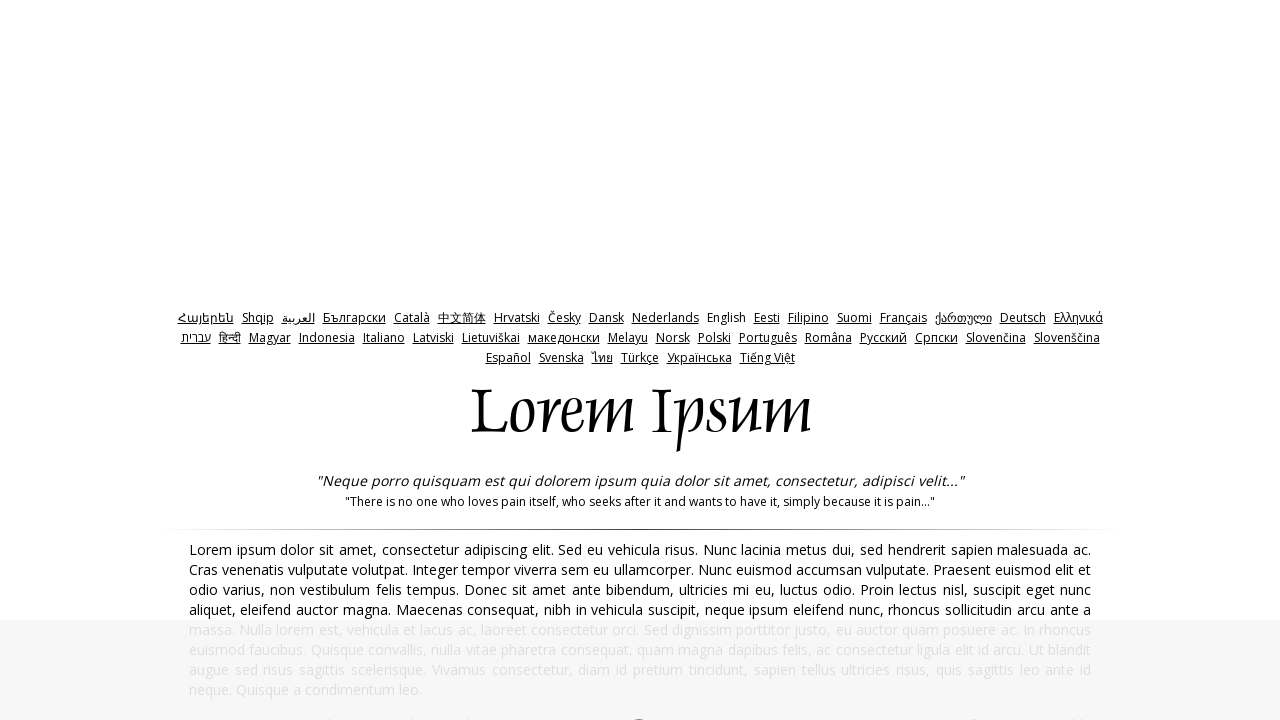

Paragraph 3 loaded and verified
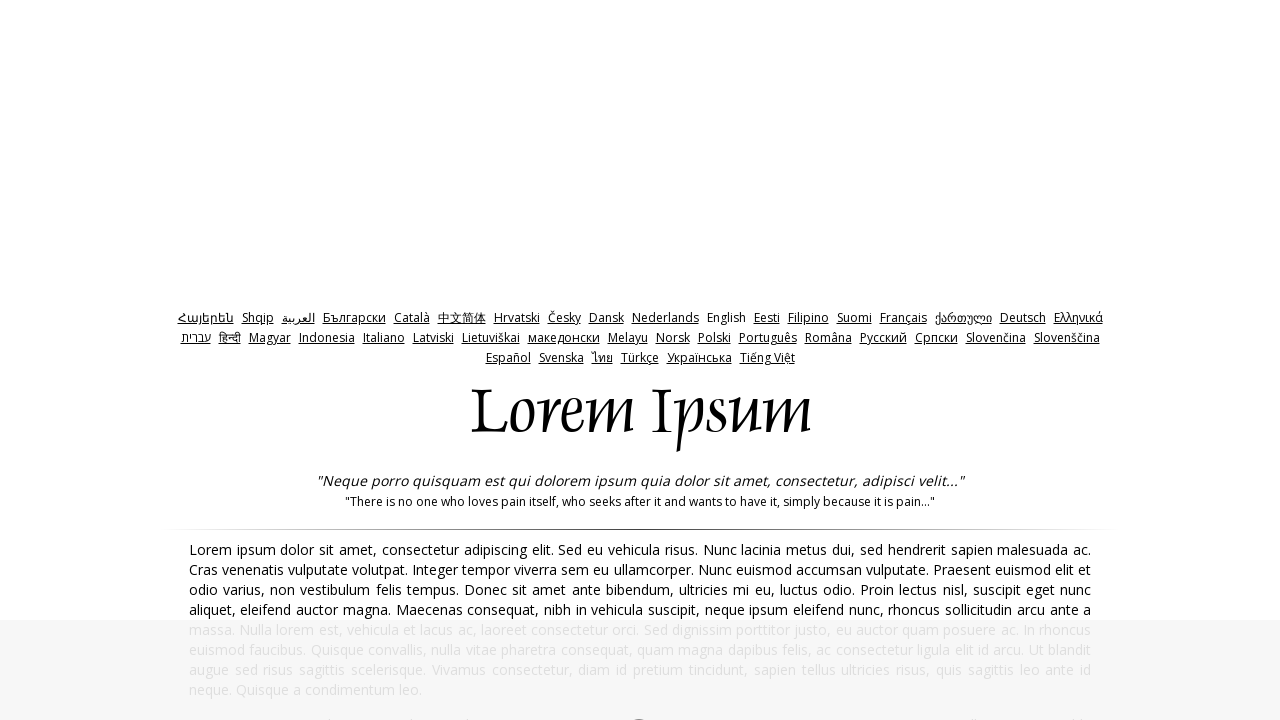

Paragraph 4 loaded and verified
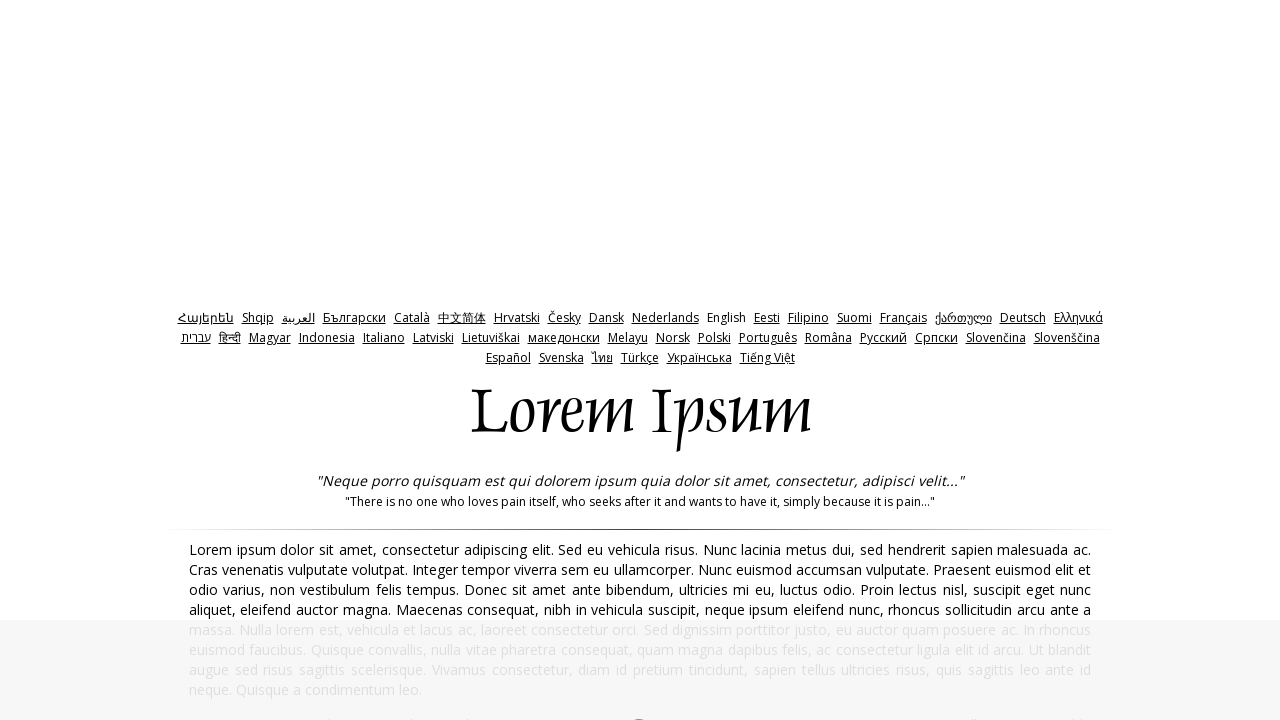

Paragraph 5 loaded and verified
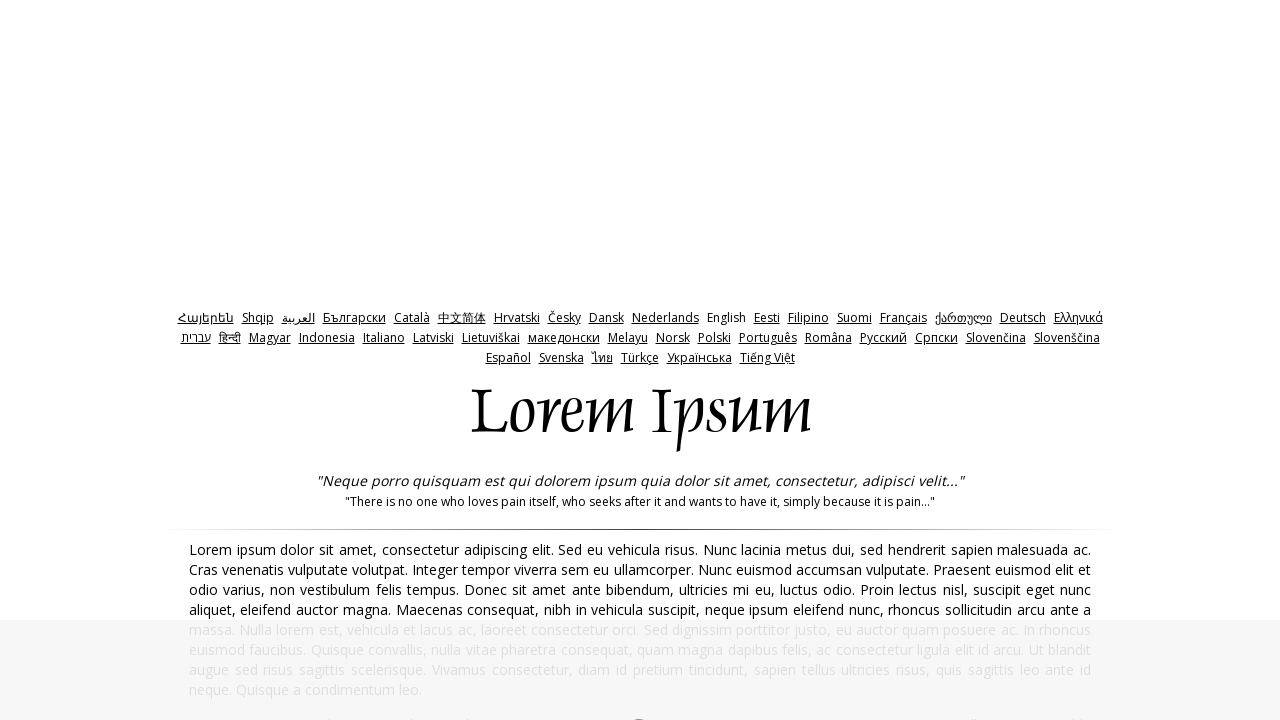

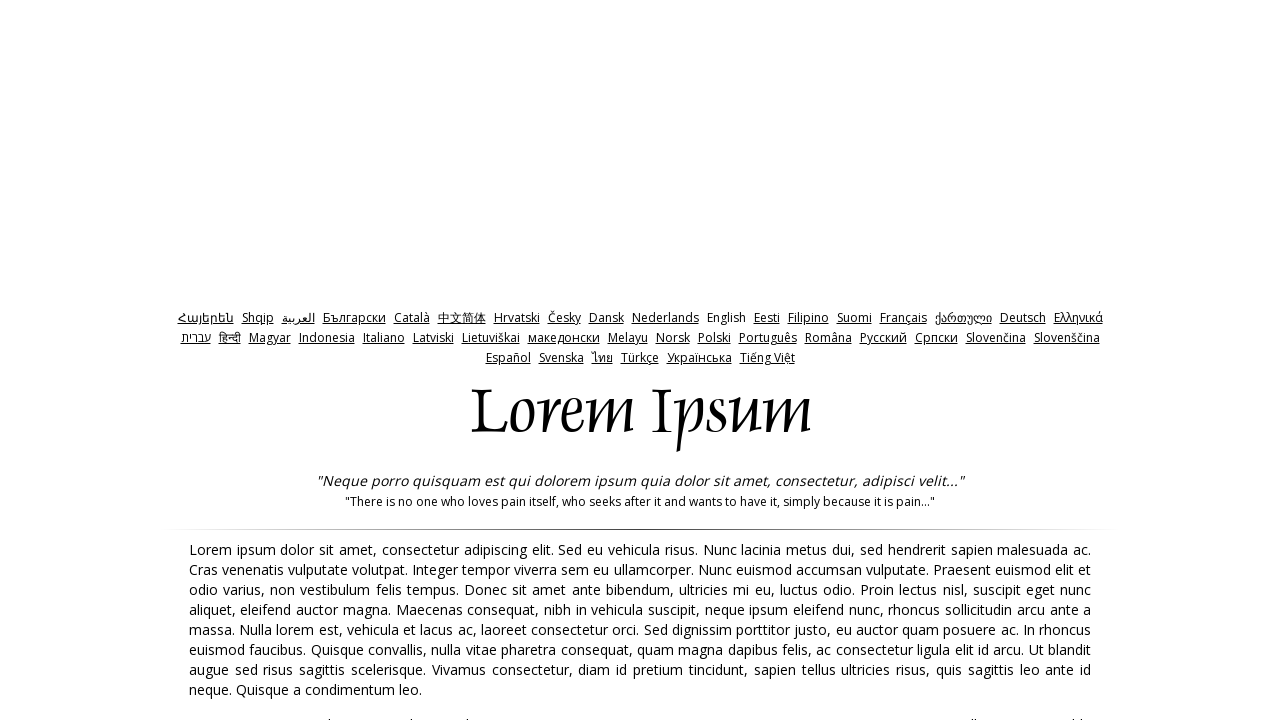